Tests Agoda's date picker functionality by selecting check-in and check-out dates that are 77 days apart

Starting URL: https://www.agoda.com/

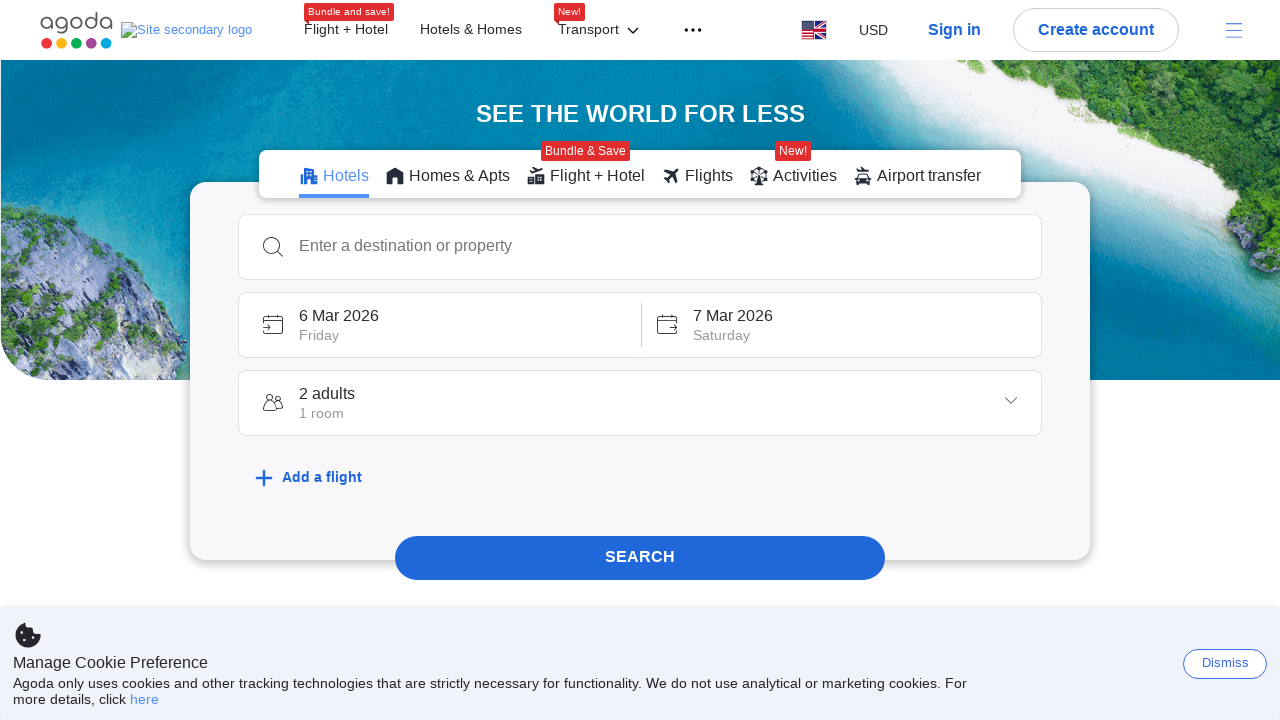

Clicked check-in date box to open date picker at (439, 325) on #check-in-box
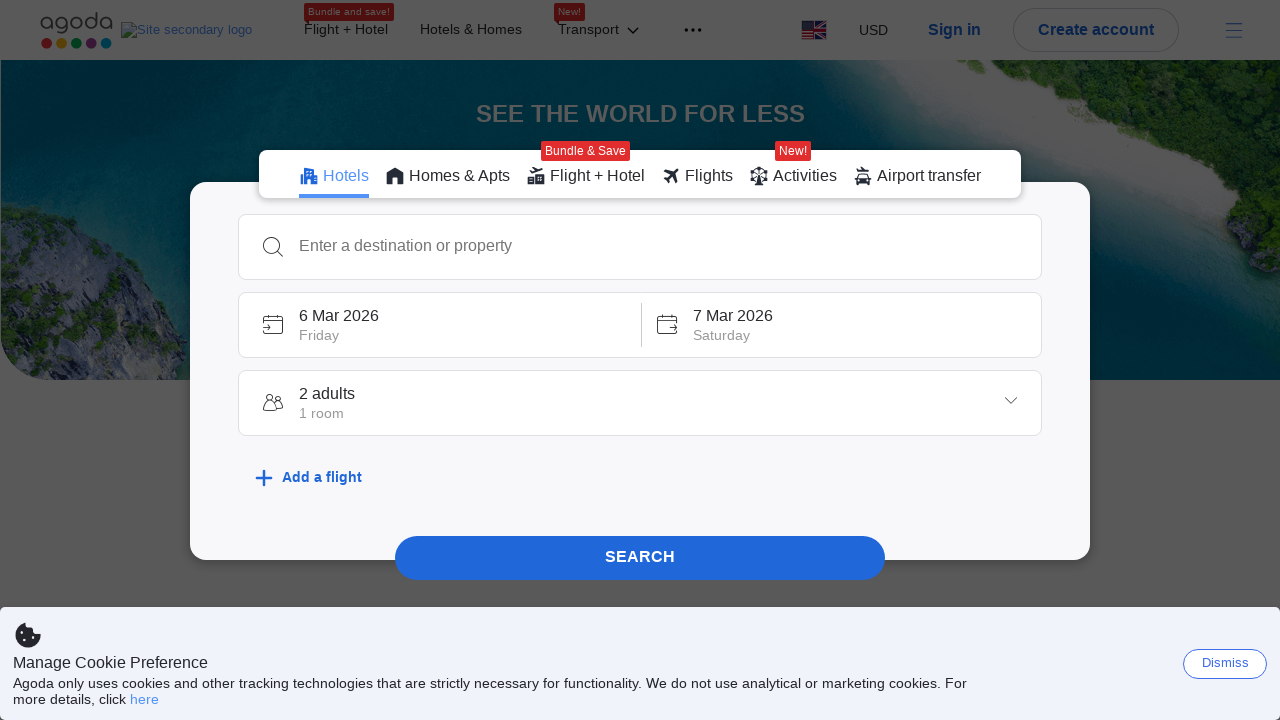

Navigated to previous month in date picker at (258, 408) on xpath=//button[@aria-label='Previous Month']
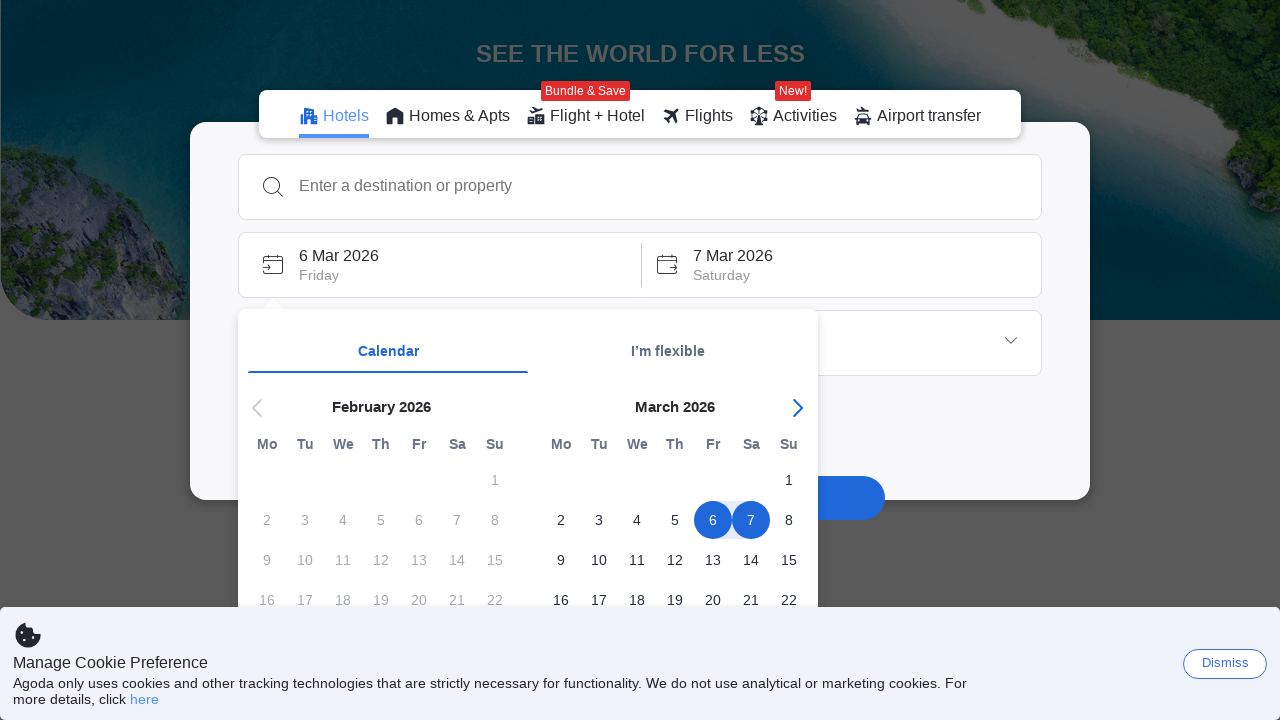

Selected check-in date: 2026-02-25 at (343, 360) on //span[@data-selenium-date='2026-02-25']
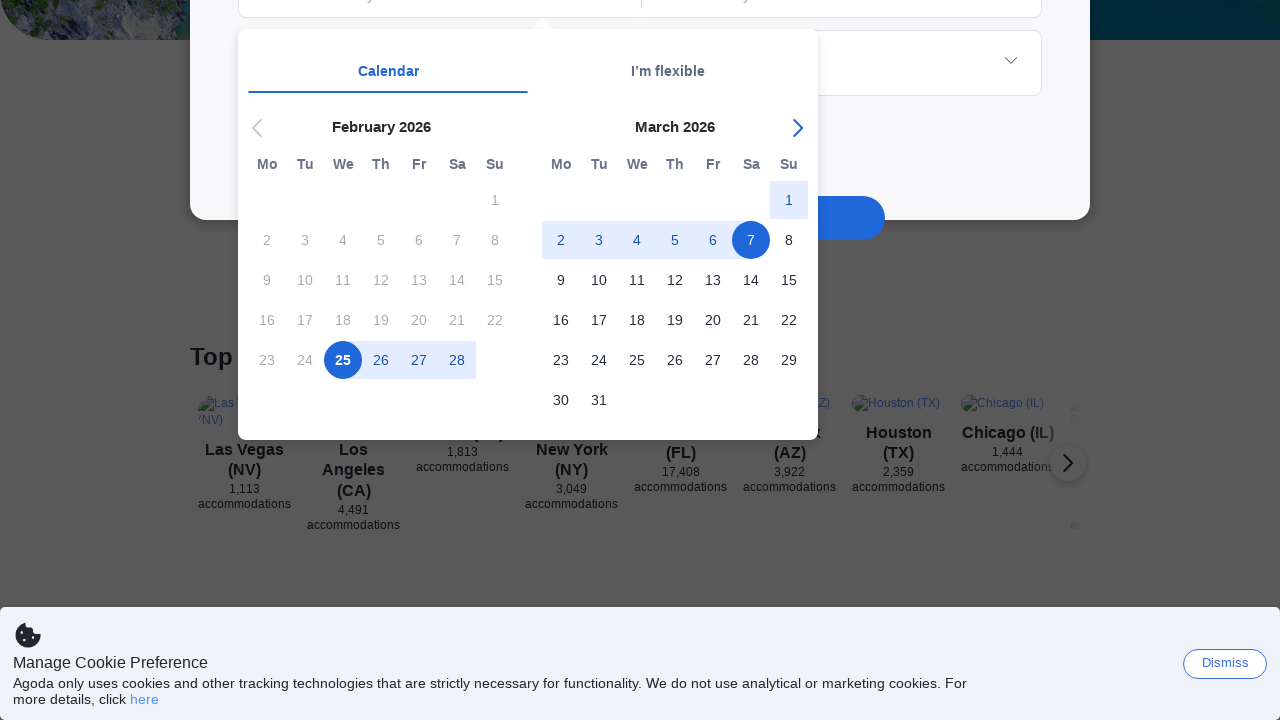

Navigated to next month in date picker at (796, 128) on xpath=//button[@data-selenium='calendar-next-month-button']
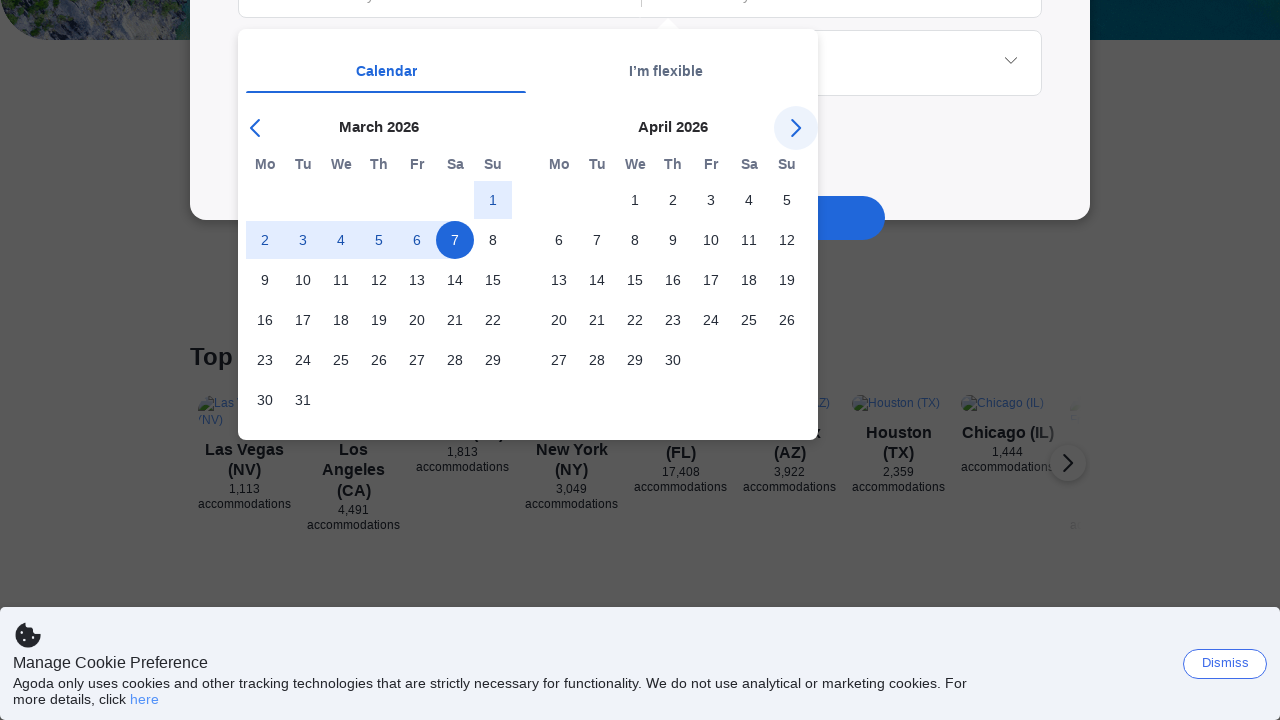

Navigated to next month in date picker at (796, 128) on xpath=//button[@data-selenium='calendar-next-month-button']
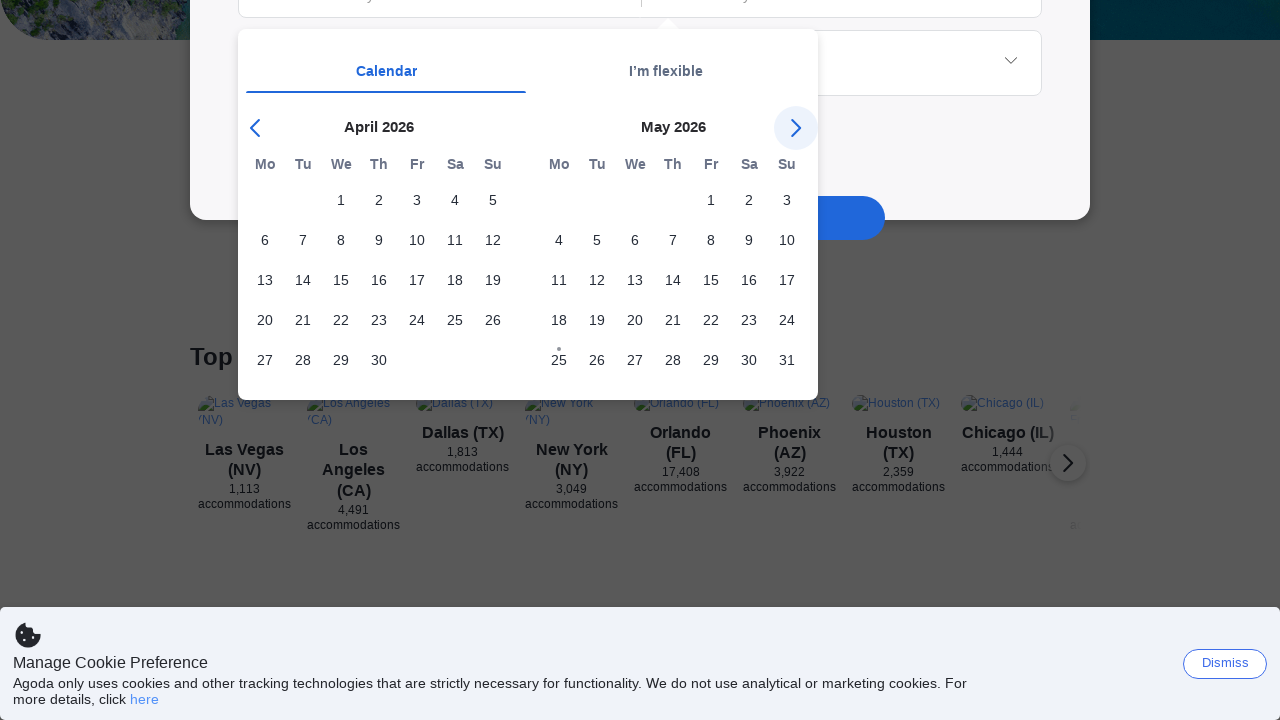

Selected check-out date: 2026-05-13 (77 days after check-in) at (635, 280) on //span[@data-selenium-date='2026-05-13']
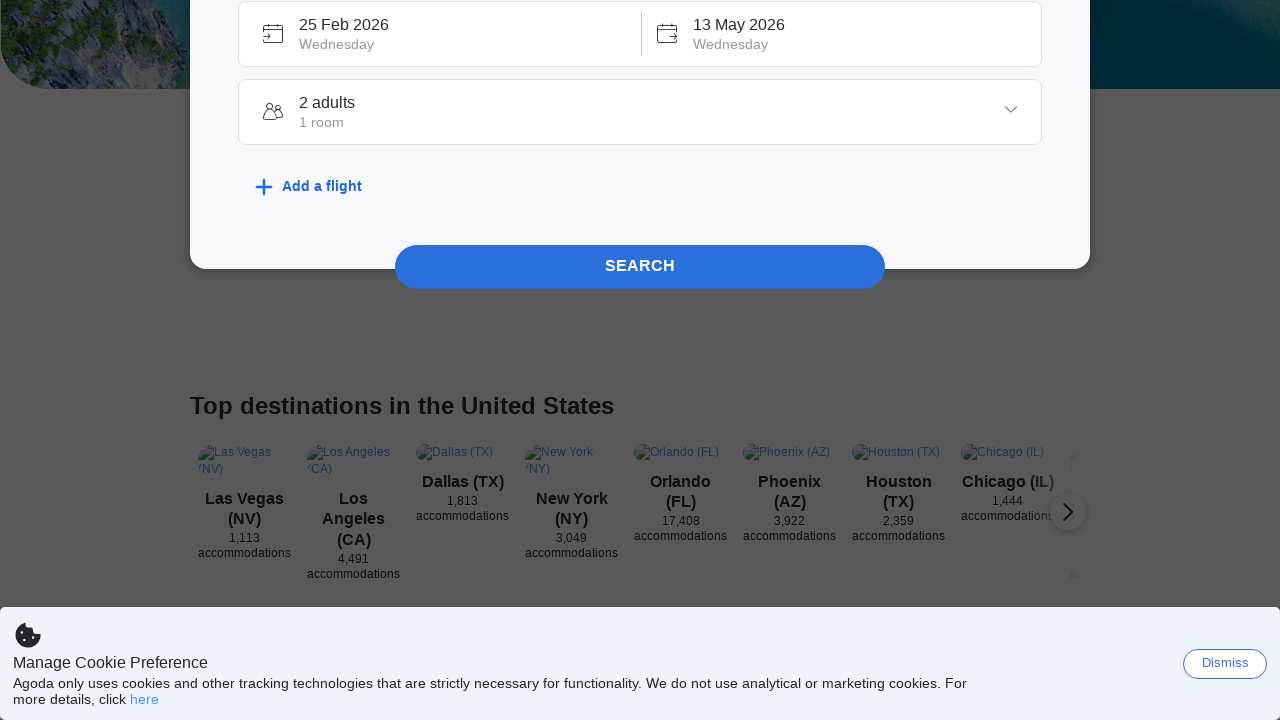

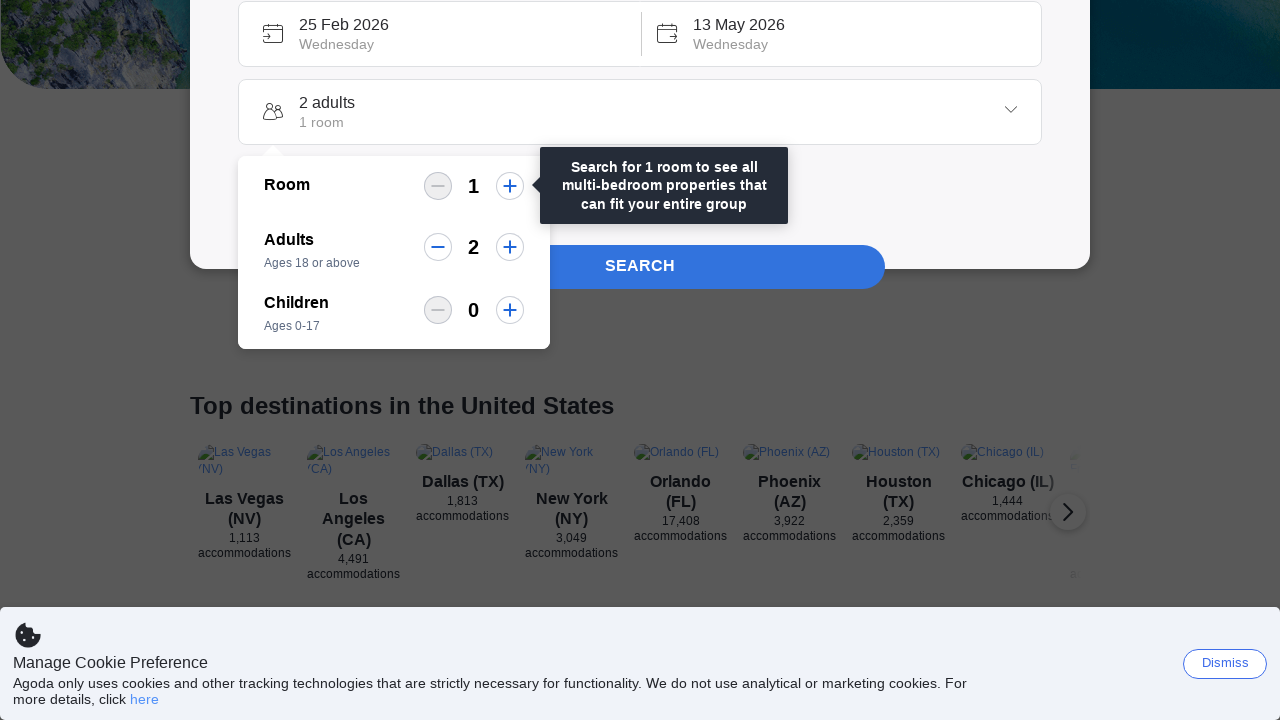